Waits for price to reach $100, books an item, solves a mathematical challenge, and submits the answer

Starting URL: http://suninjuly.github.io/explicit_wait2.html

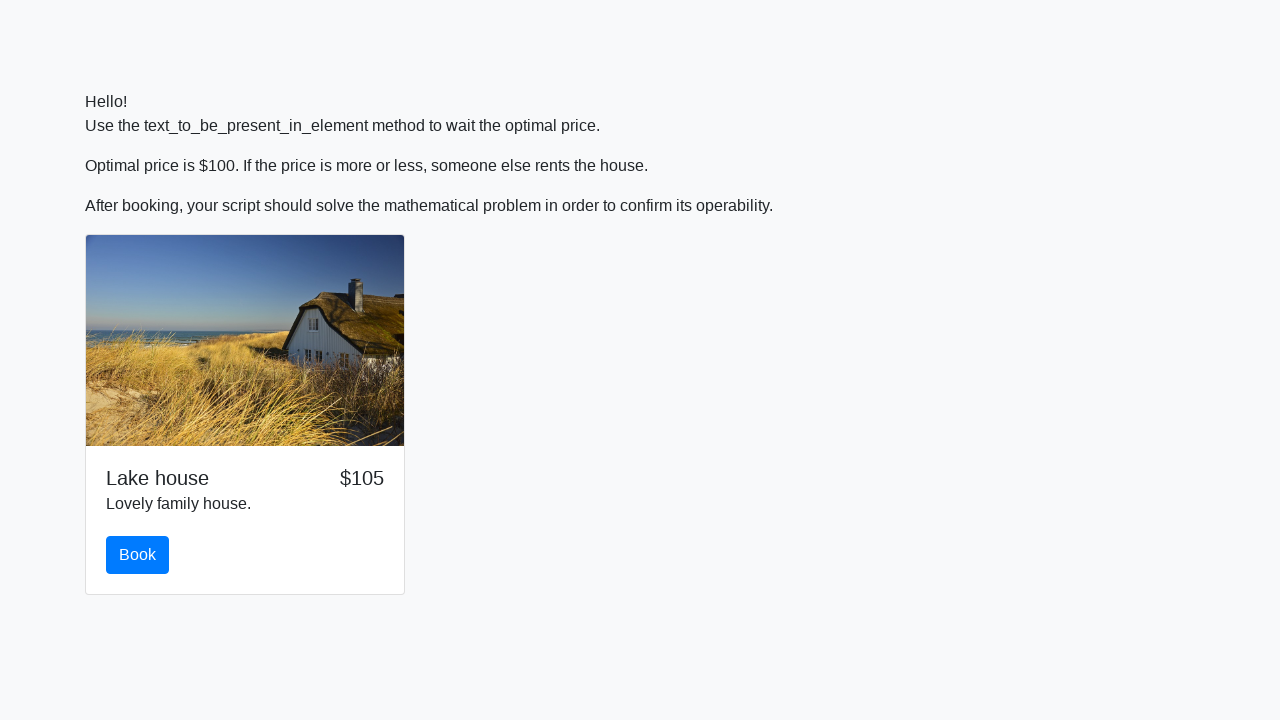

Waited for price to reach $100
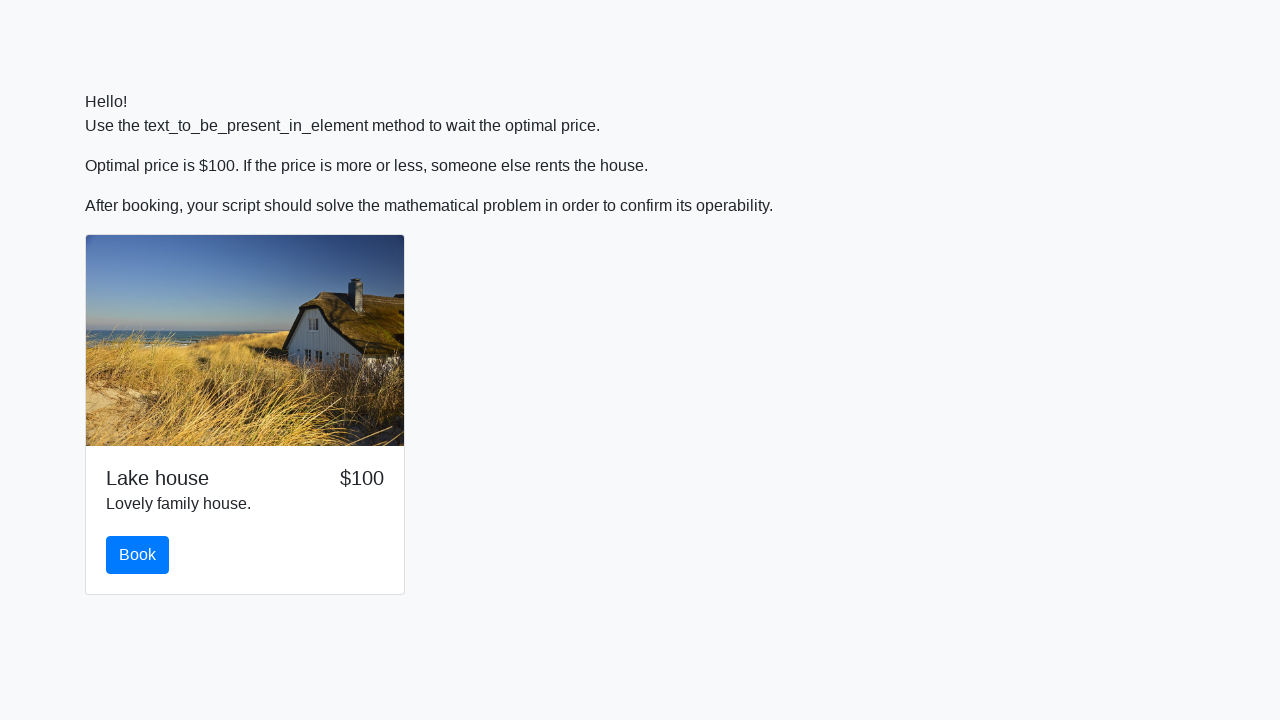

Clicked the book button at (138, 555) on #book
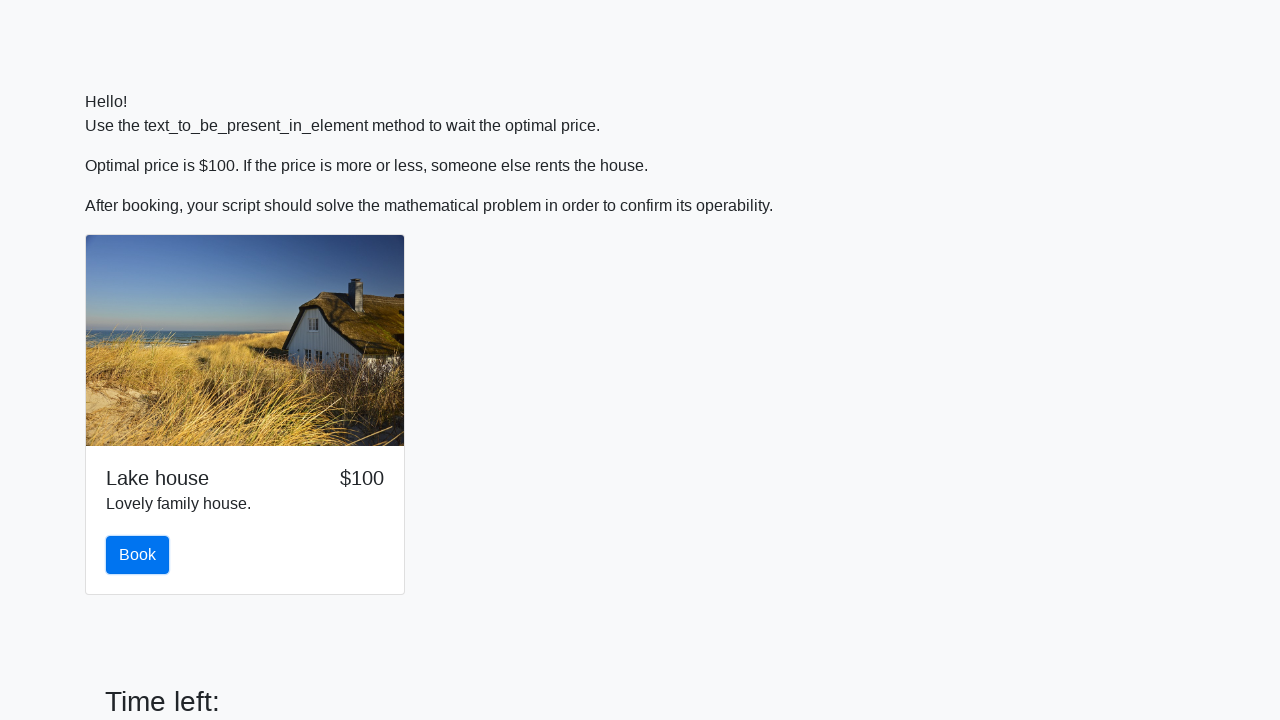

Retrieved input value: 449
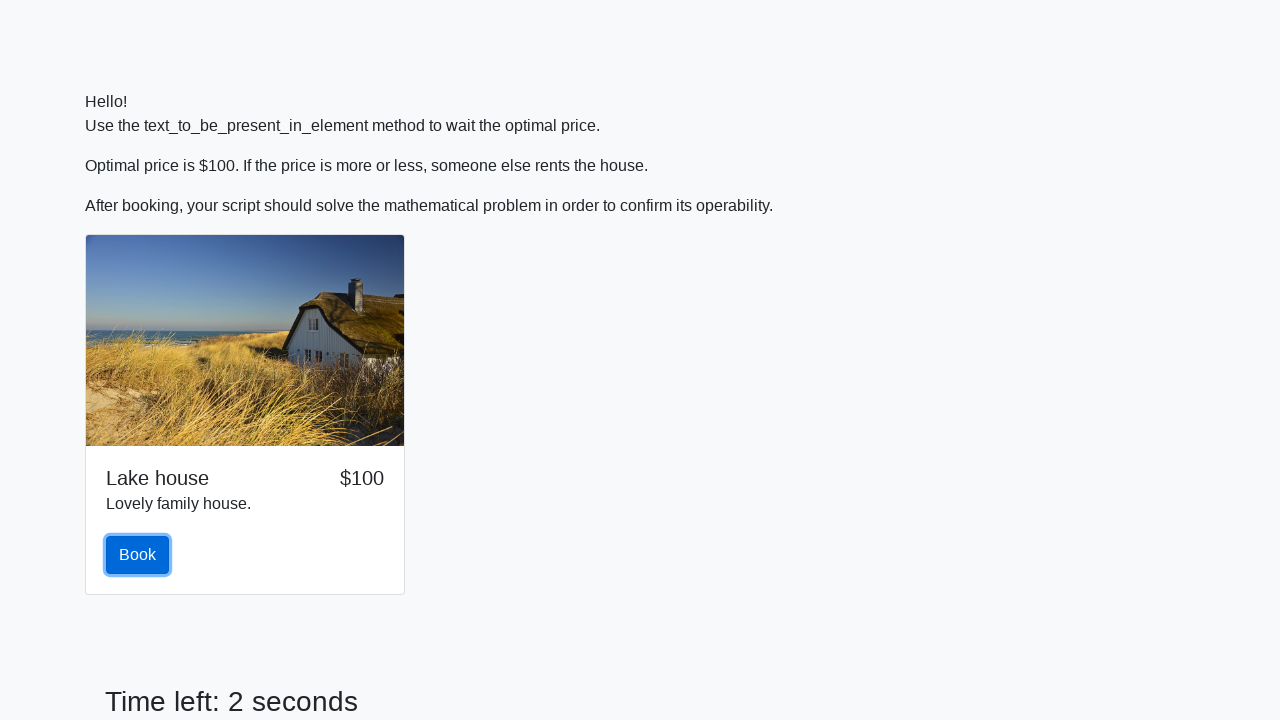

Calculated mathematical result: 1.0793183993952737
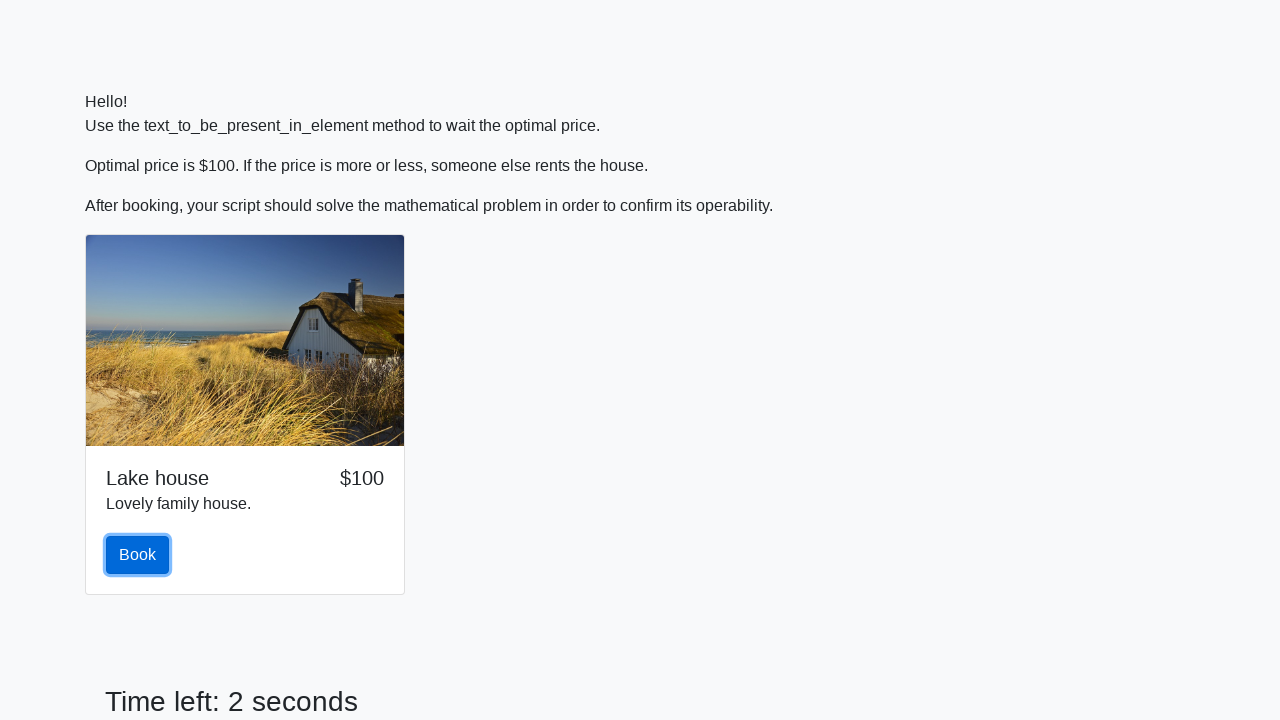

Filled answer field with calculated value on #answer
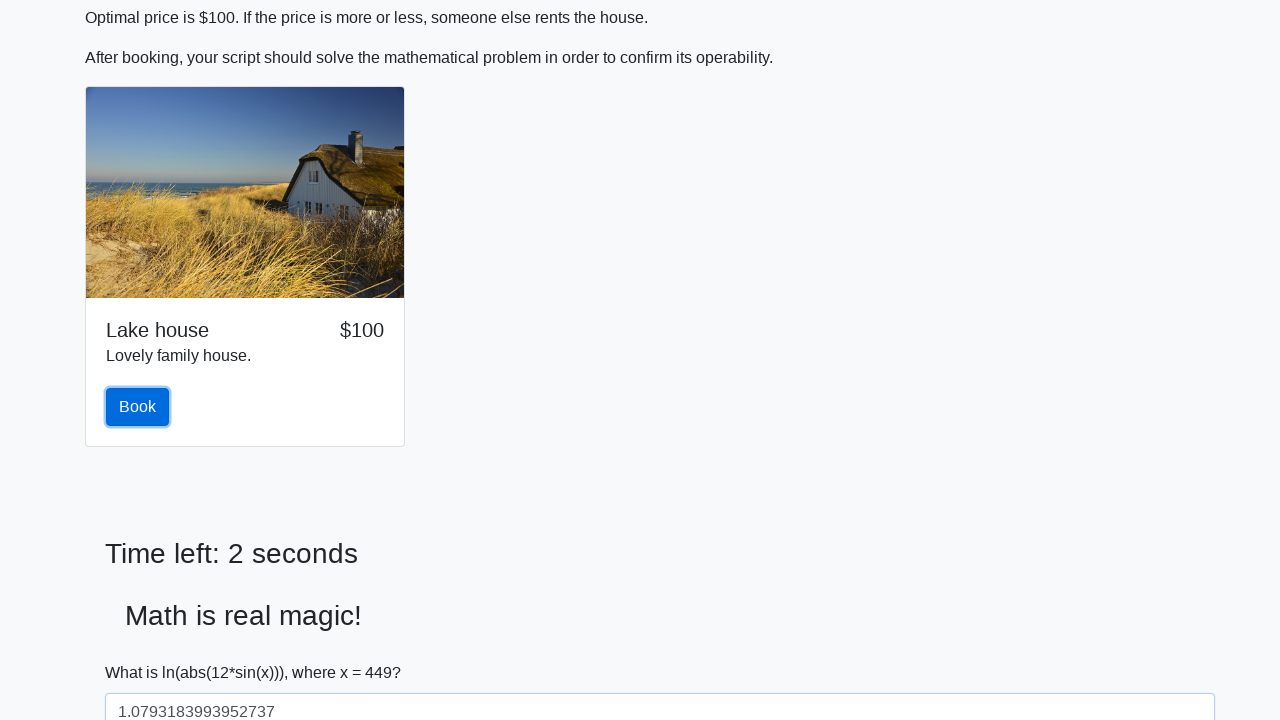

Clicked solve button to submit the answer at (143, 651) on #solve
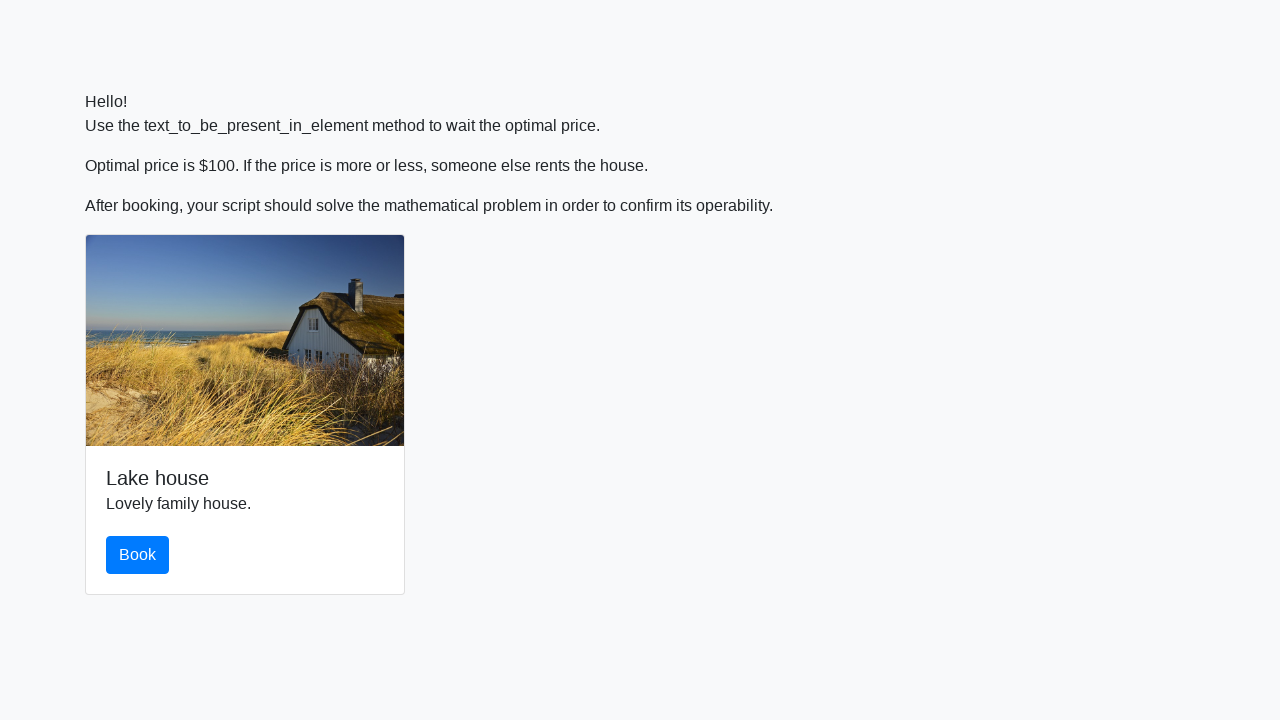

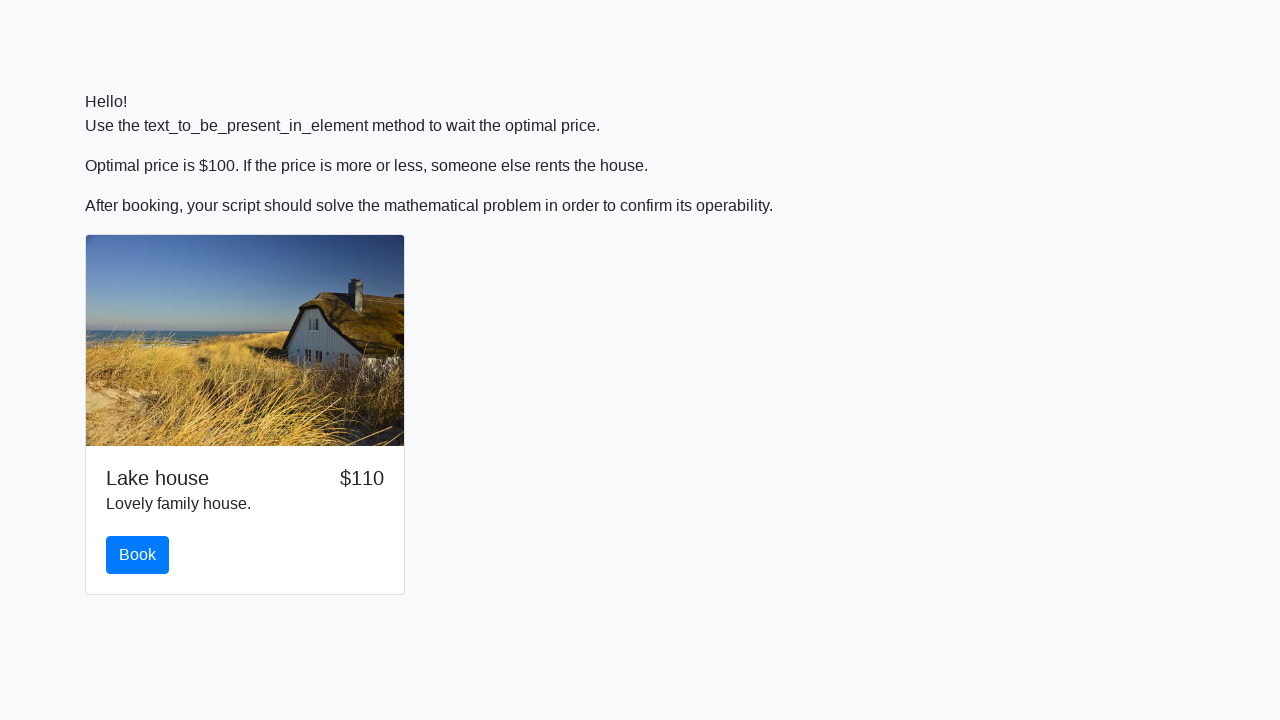